Tests navigation from the homepage to the About Us page by clicking the About Us button and verifying the page title changes

Starting URL: https://www.training-support.net/

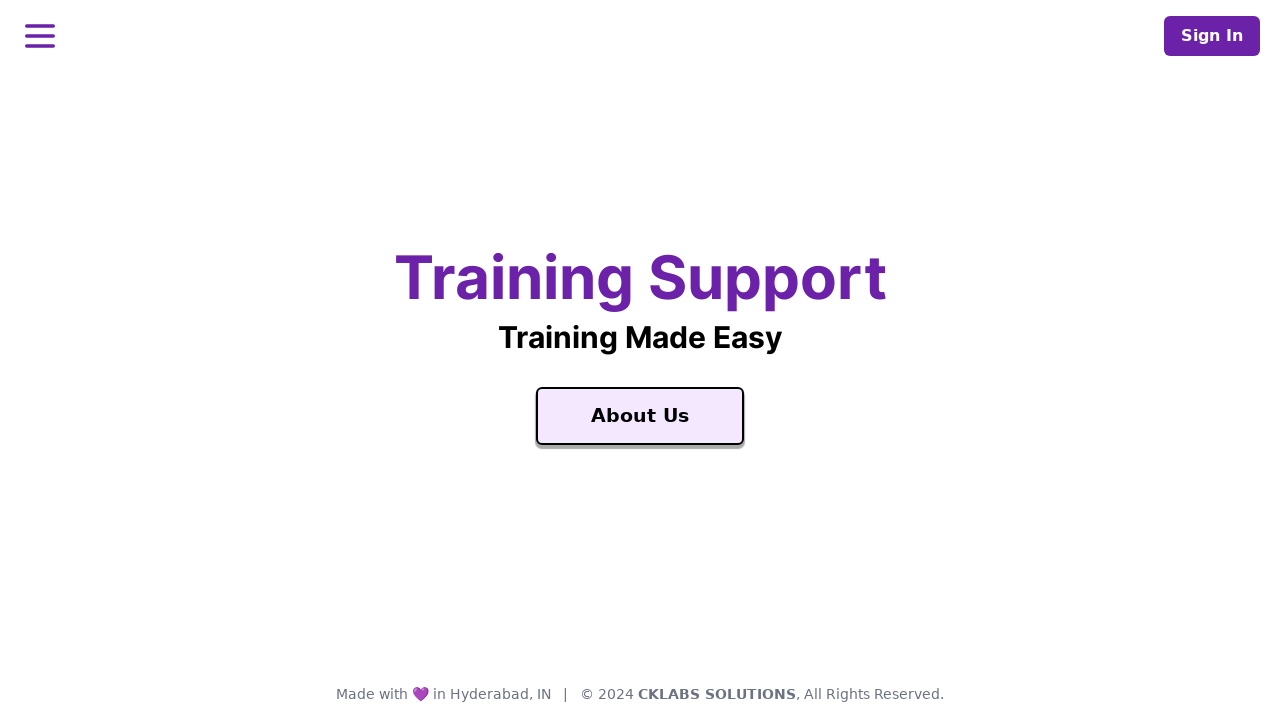

Homepage loaded and Training Support title element verified
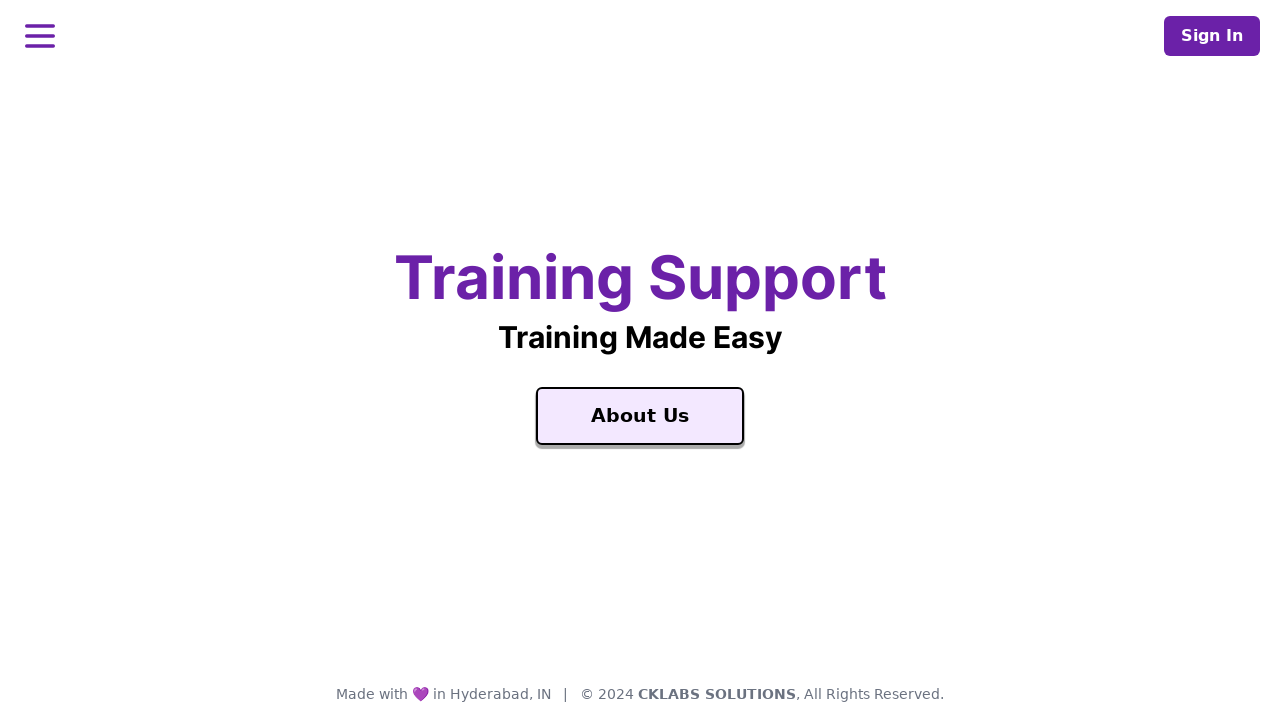

Clicked on About Us navigation link at (640, 416) on text=About Us
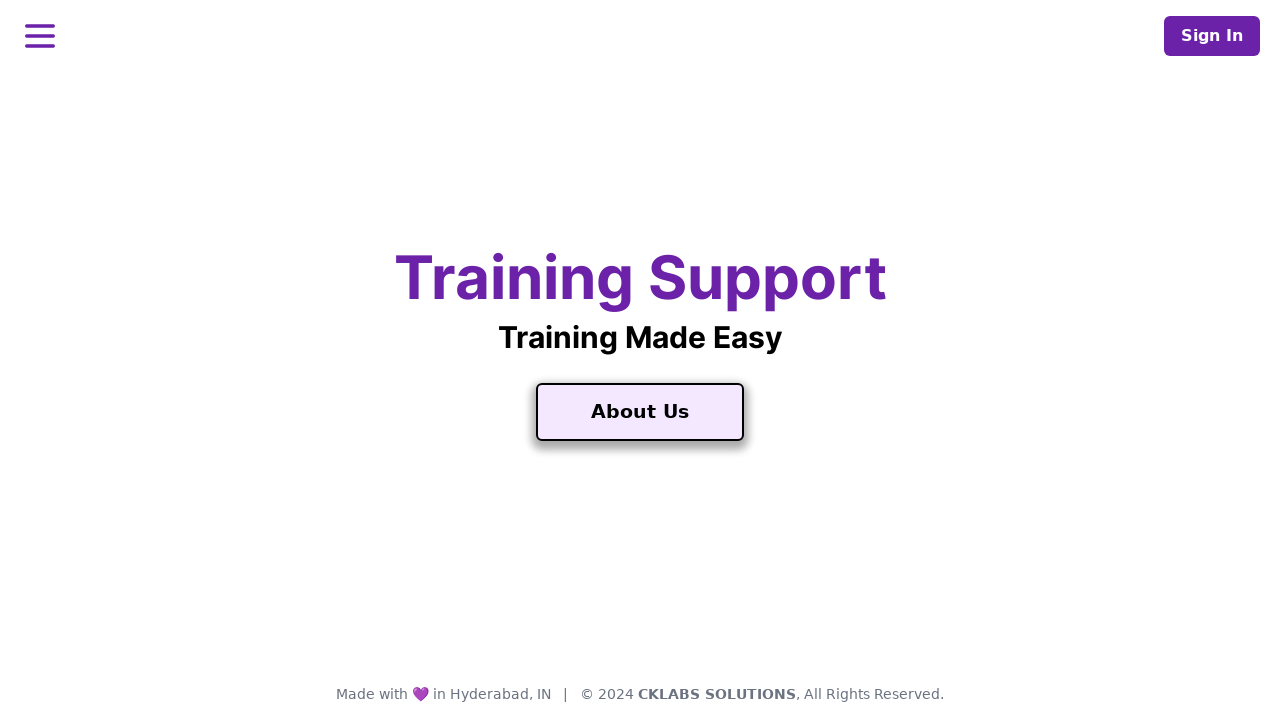

About Us page loaded and title verified
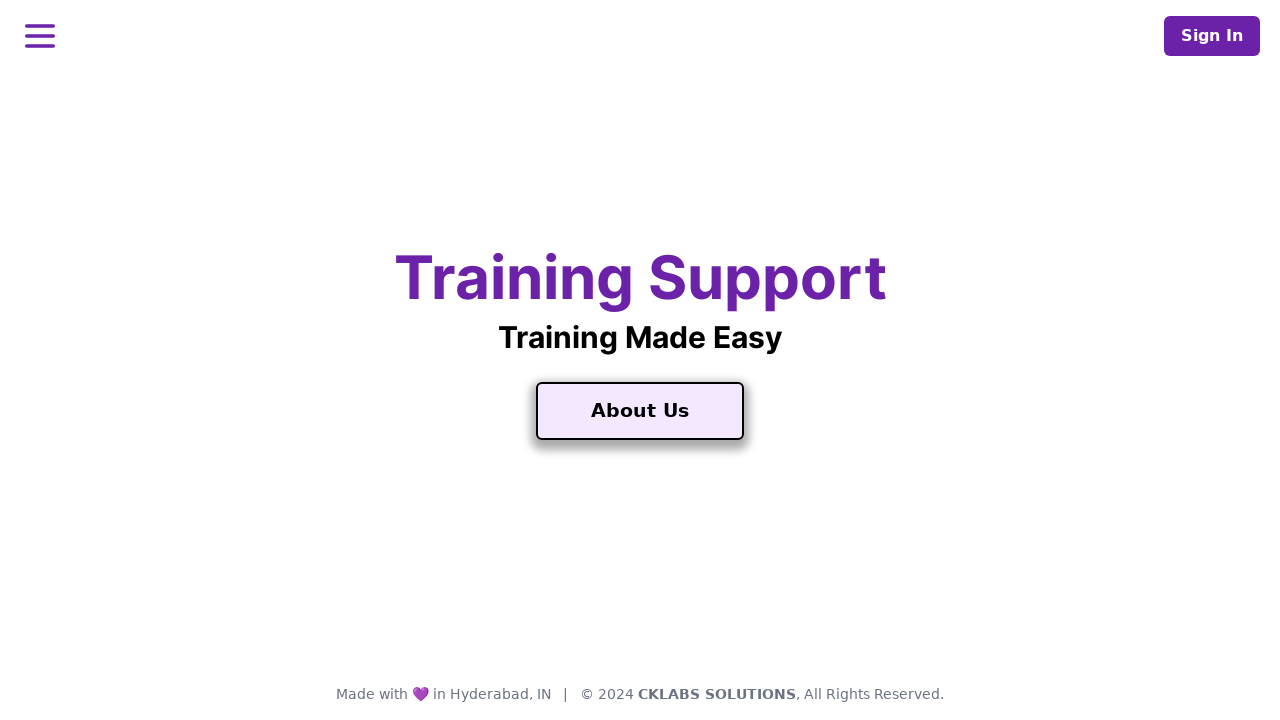

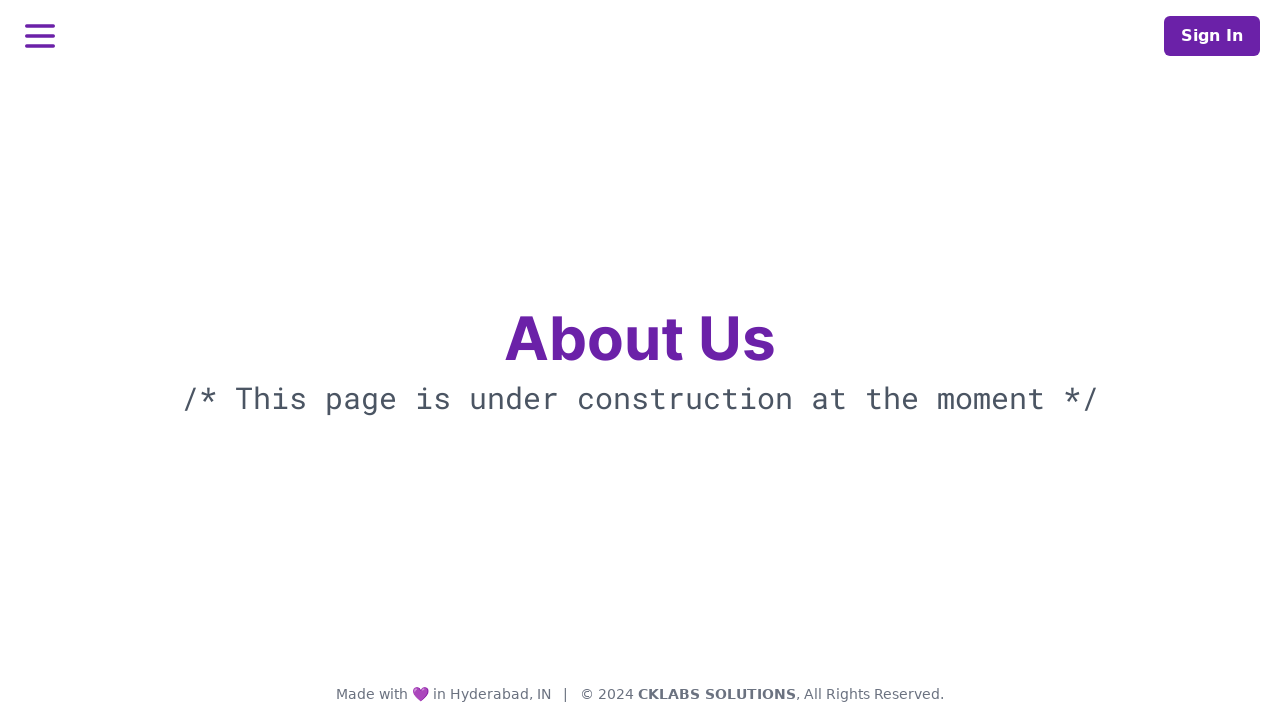